Tests show/hide functionality by hiding an element and then showing it again

Starting URL: https://rahulshettyacademy.com/AutomationPractice/

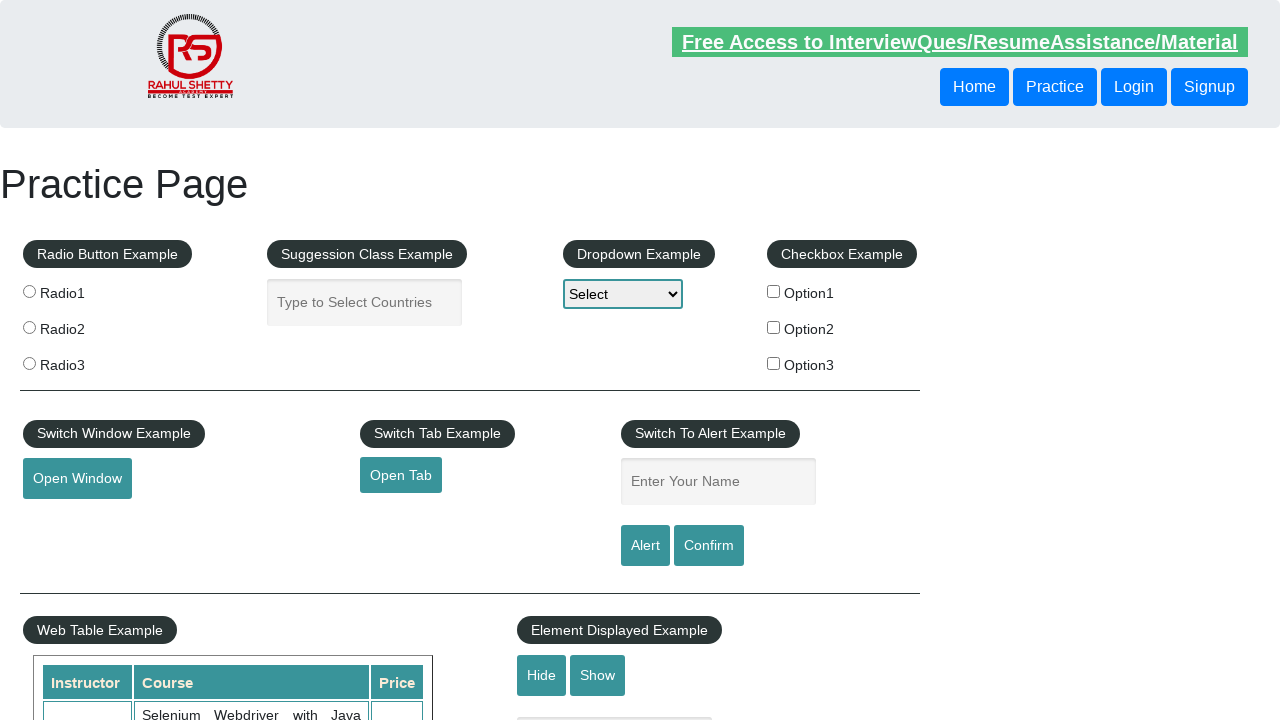

Clicked hide button to hide the element at (542, 675) on #hide-textbox
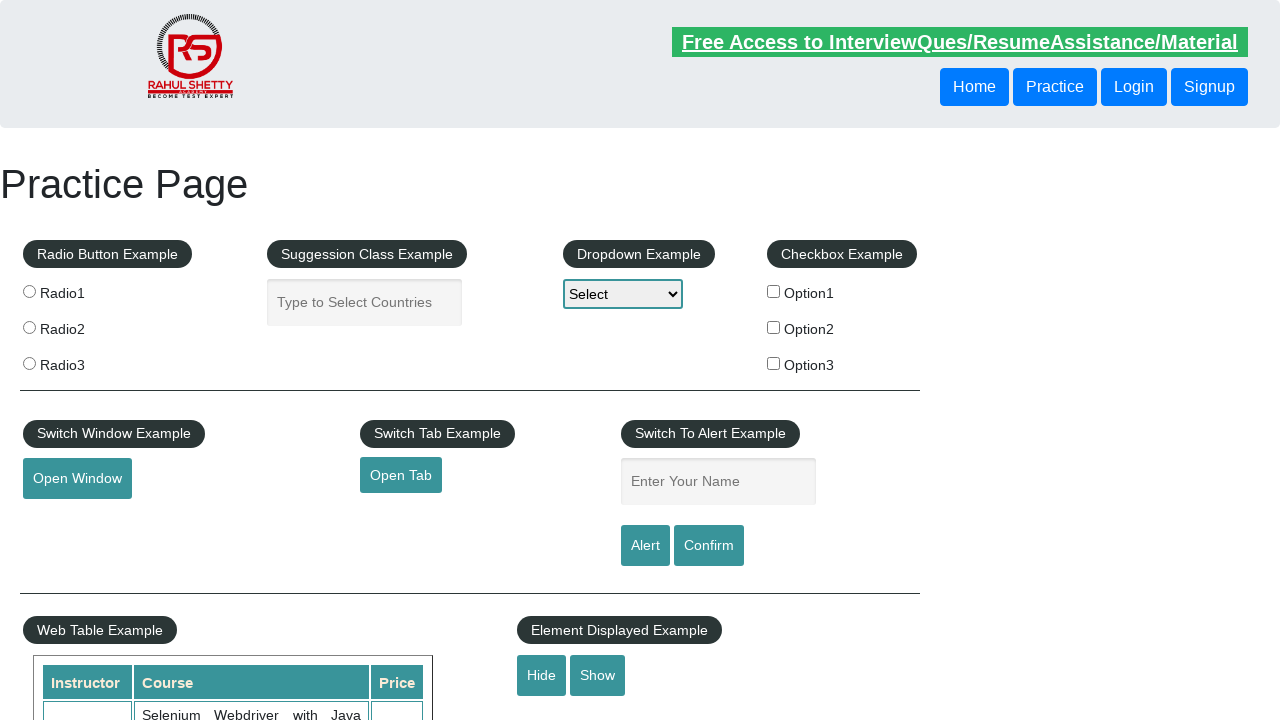

Waited for element to be hidden
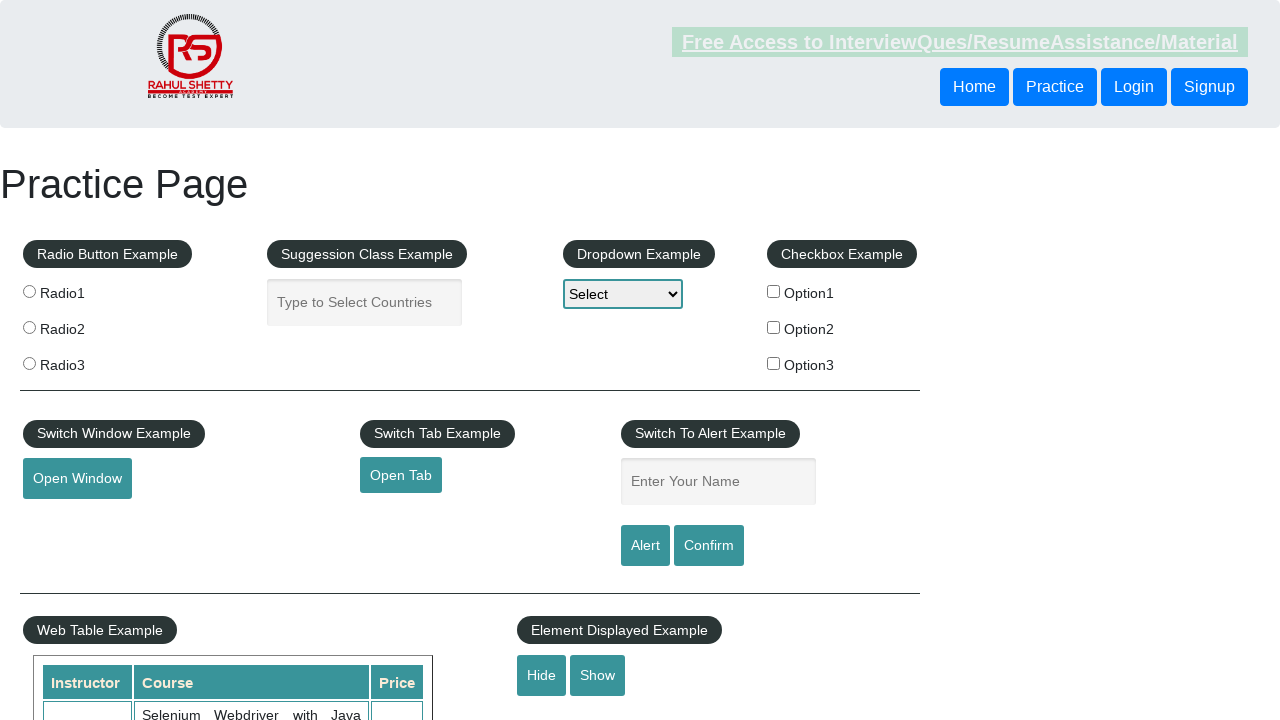

Verified that the element is hidden
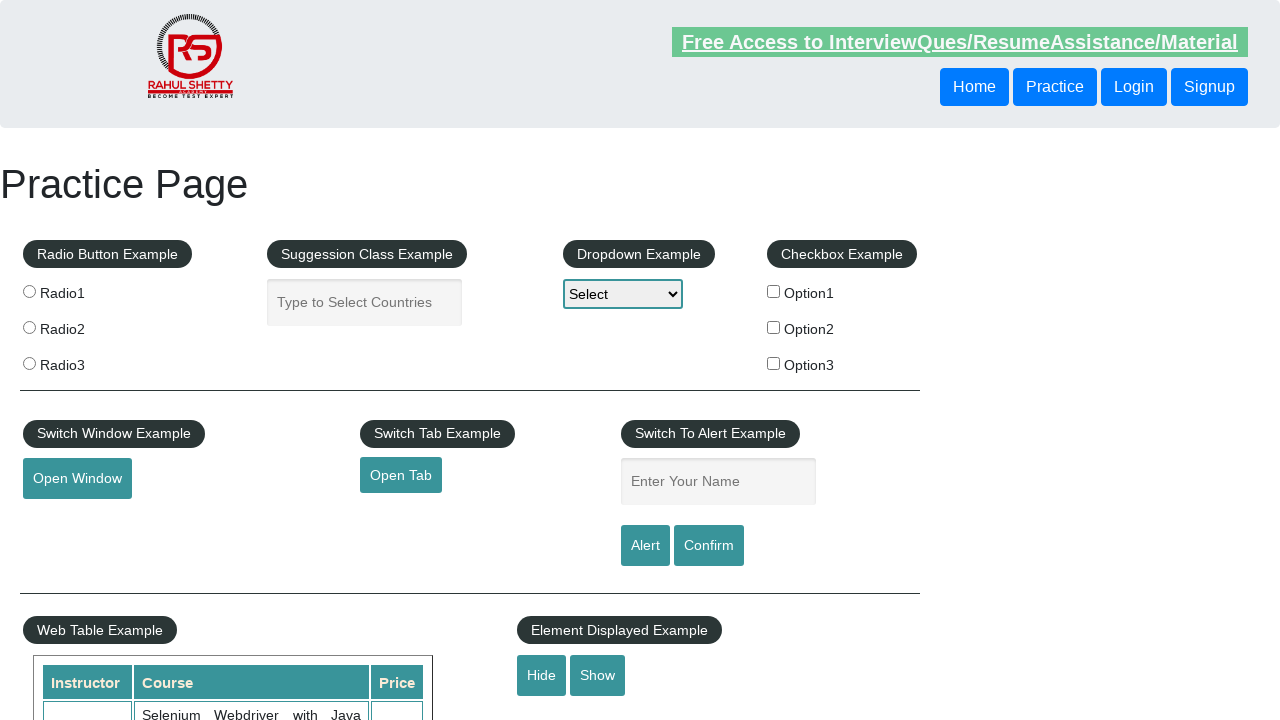

Clicked show button to display the element at (598, 675) on #show-textbox
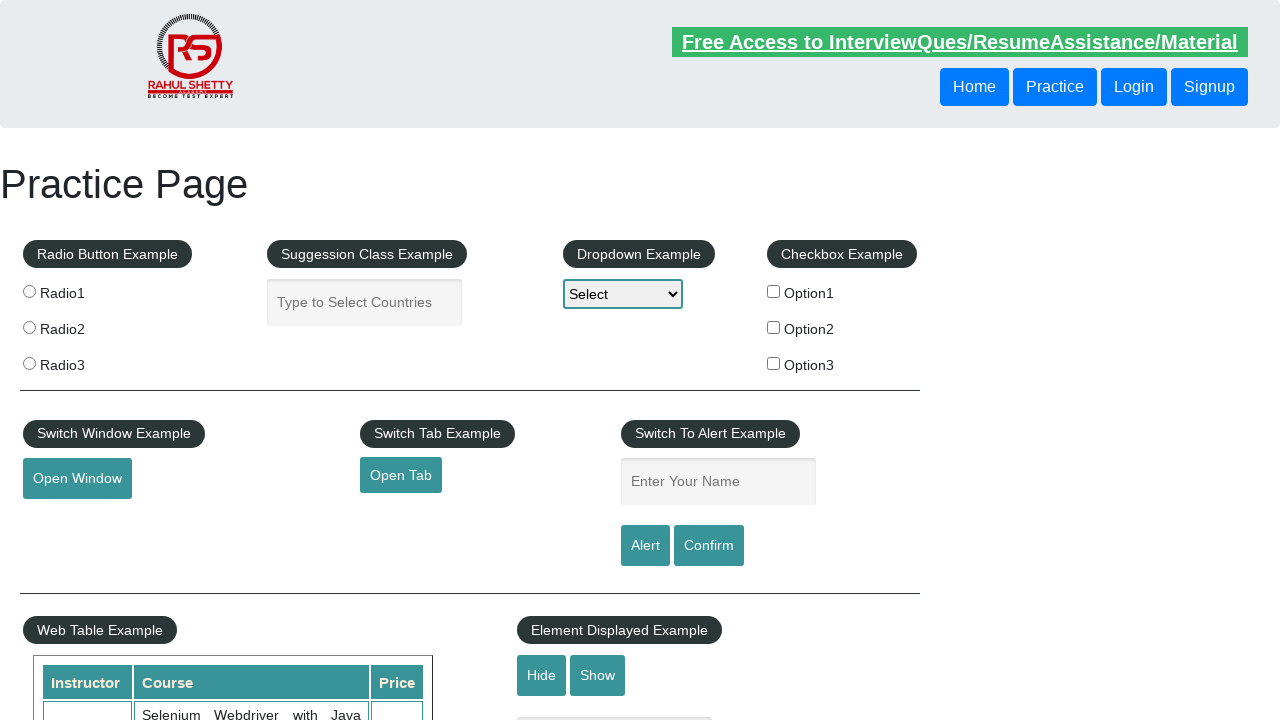

Waited for element to be visible
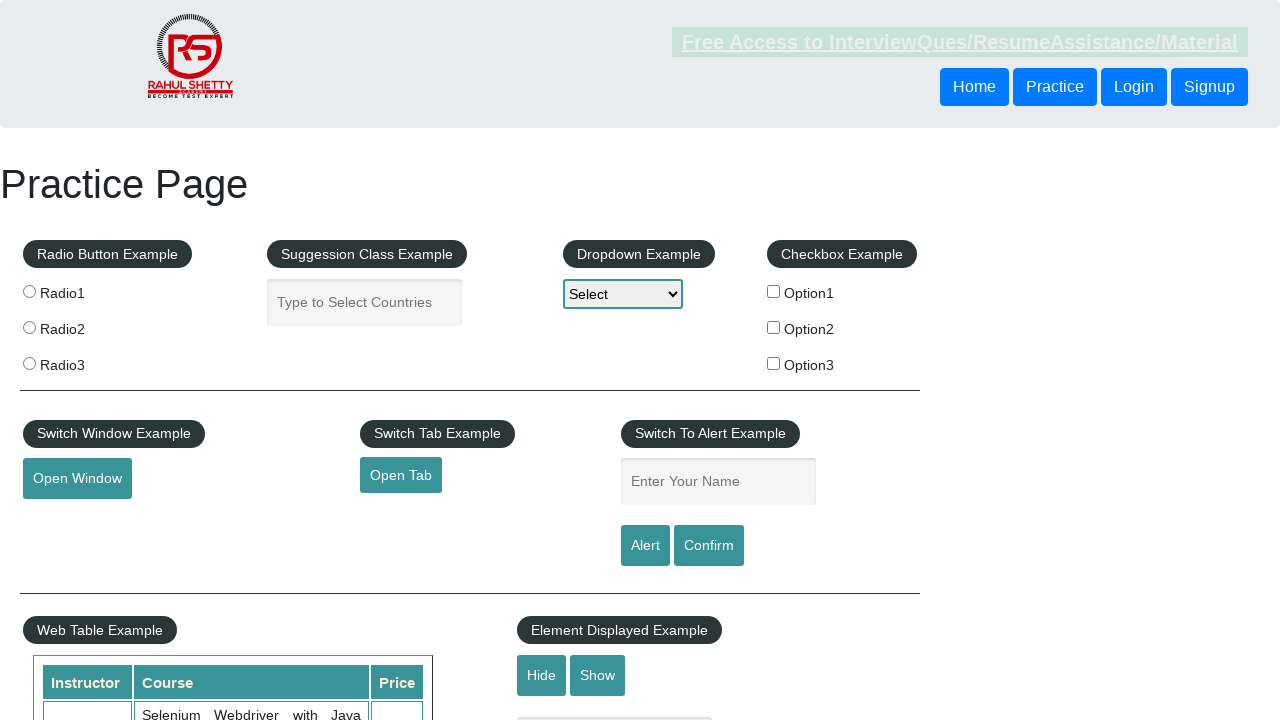

Verified that the element is now visible
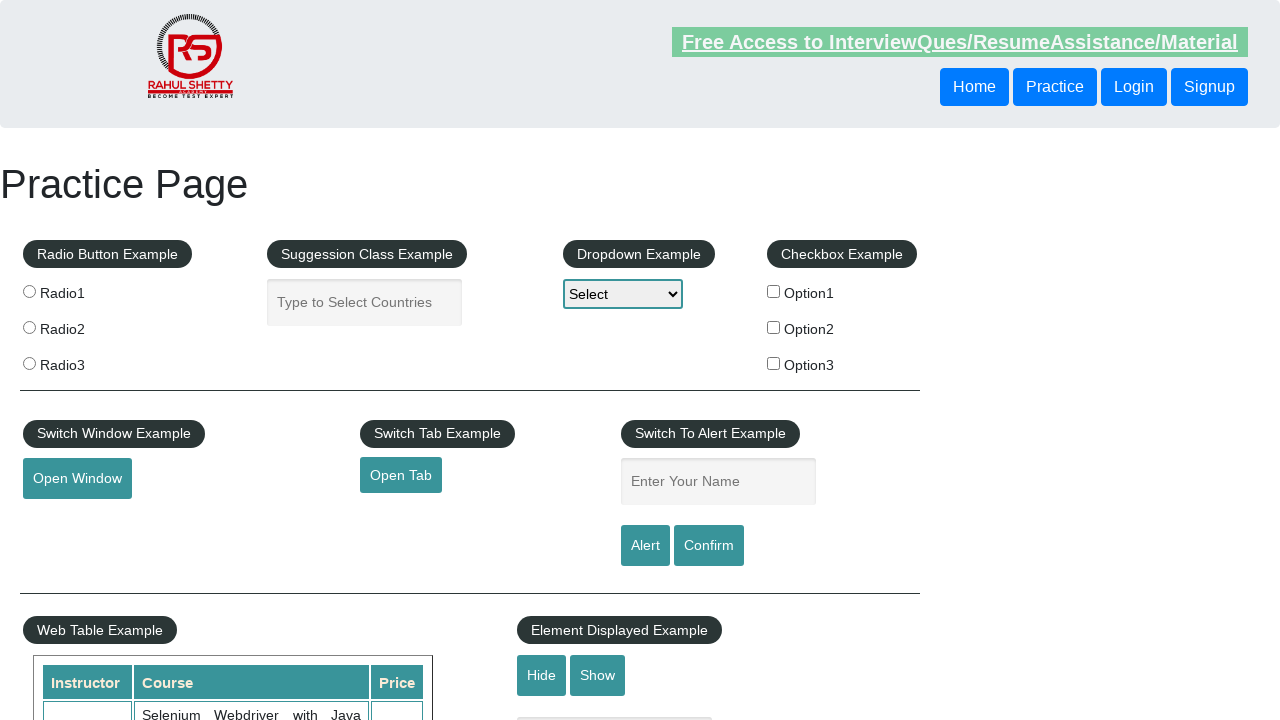

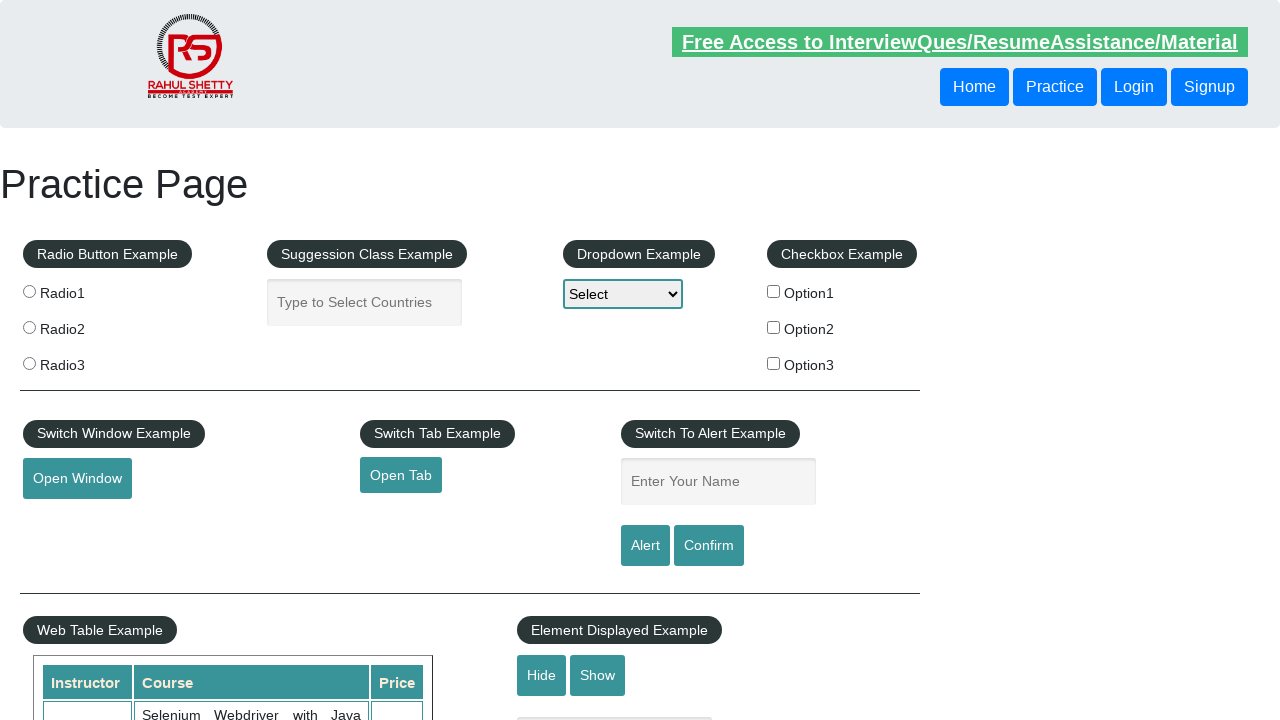